Tests JavaScript confirmation alert handling by clicking a button to trigger a confirmation dialog, accepting it, and verifying the result message displayed on the page.

Starting URL: http://the-internet.herokuapp.com/javascript_alerts

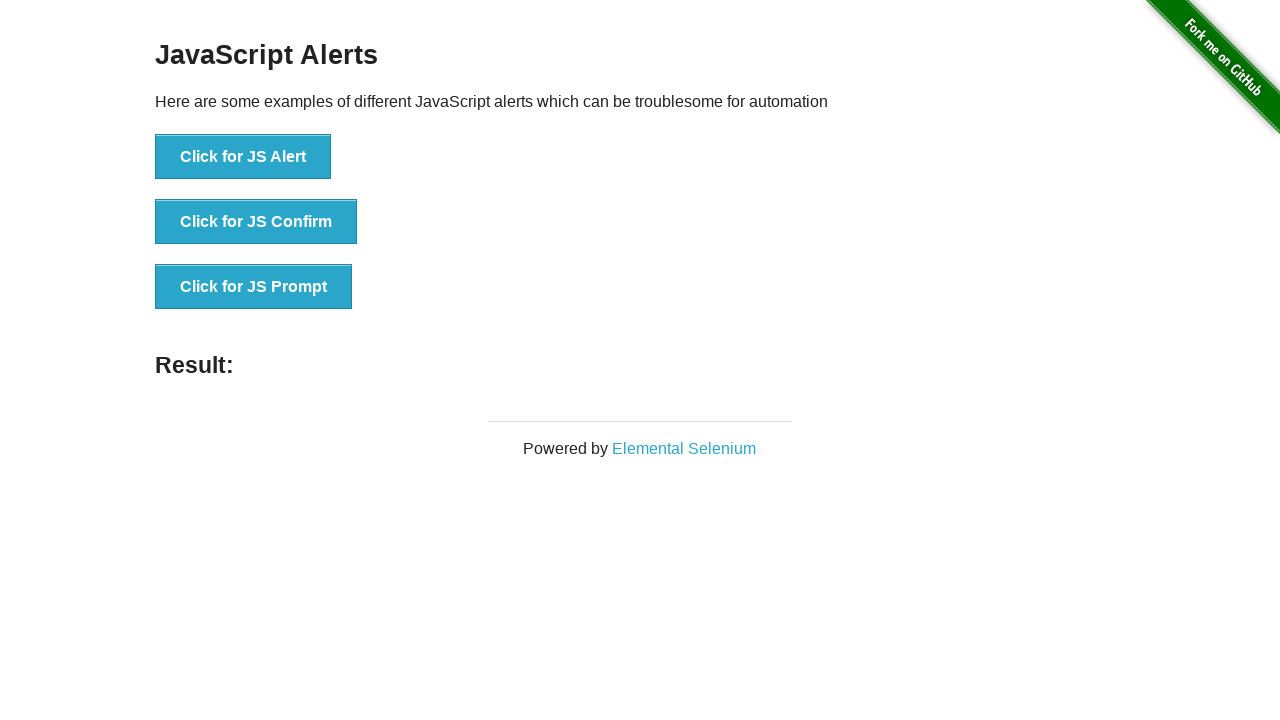

Clicked the second button to trigger JavaScript confirmation alert at (256, 222) on ul > li:nth-child(2) > button
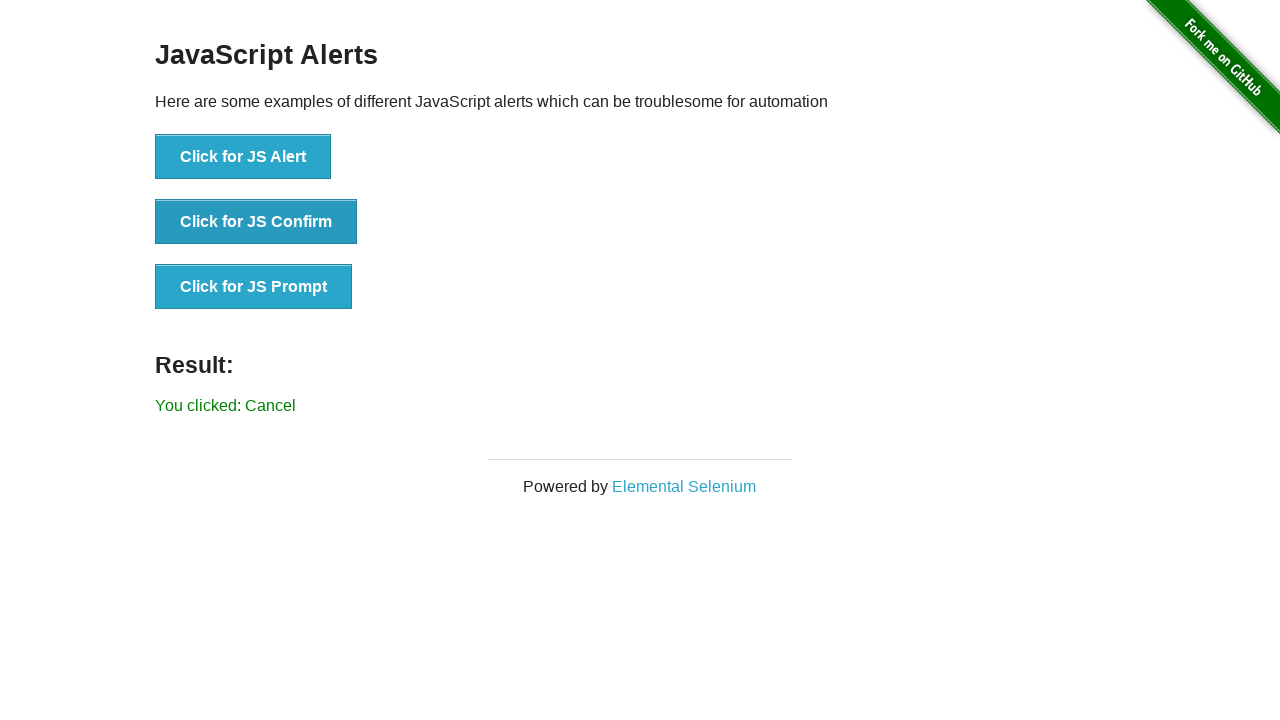

Set up dialog handler to accept confirmation alerts
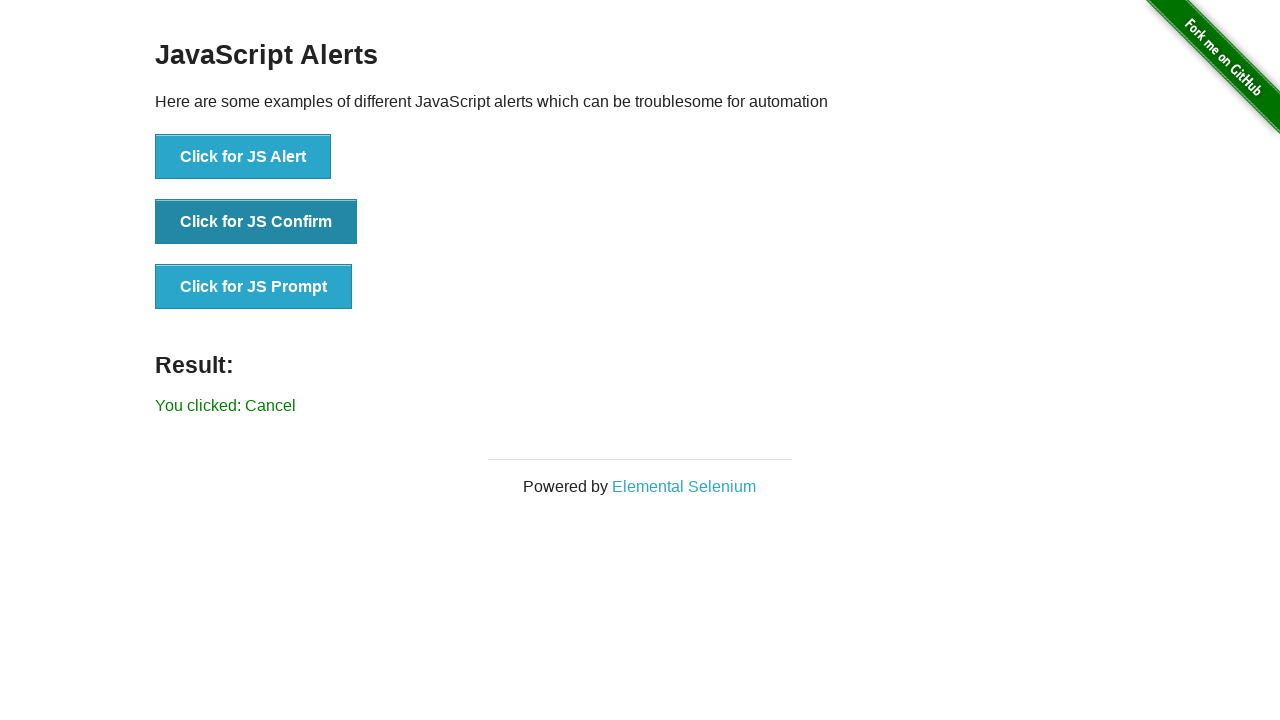

Re-clicked the second button to trigger the confirmation dialog at (256, 222) on ul > li:nth-child(2) > button
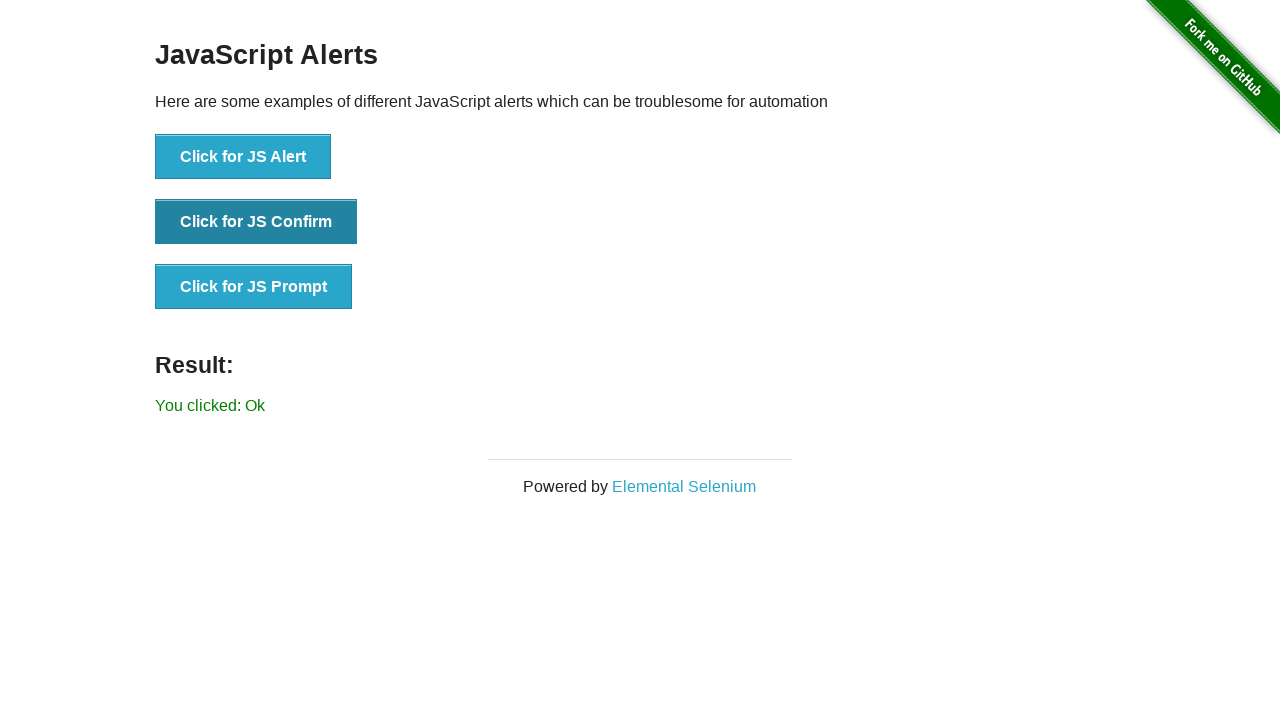

Waited for result message to appear
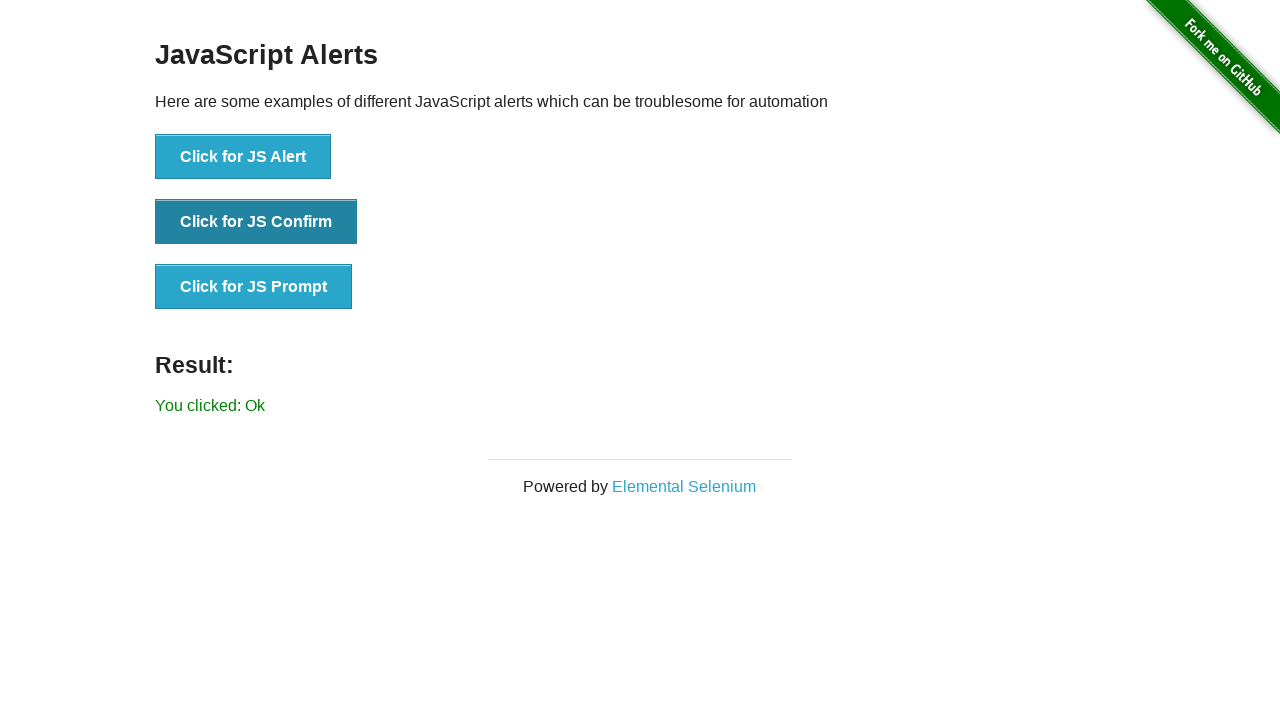

Retrieved result text from page
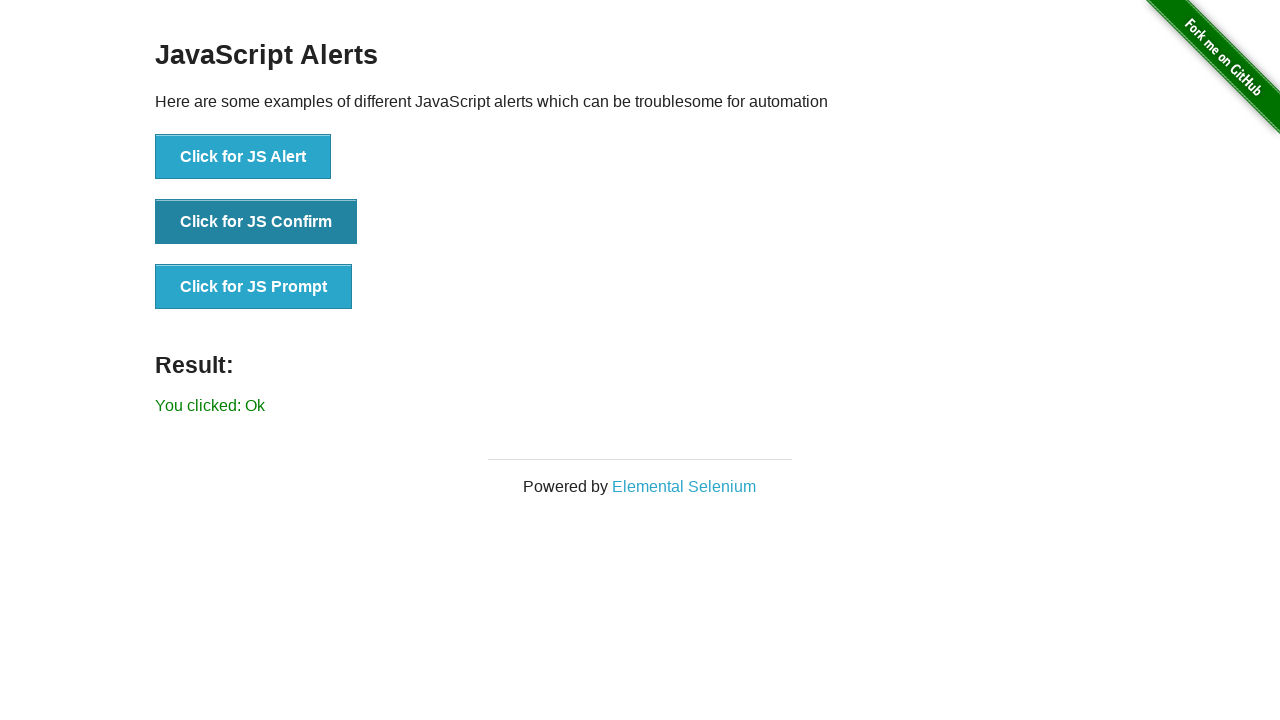

Verified result text equals 'You clicked: Ok'
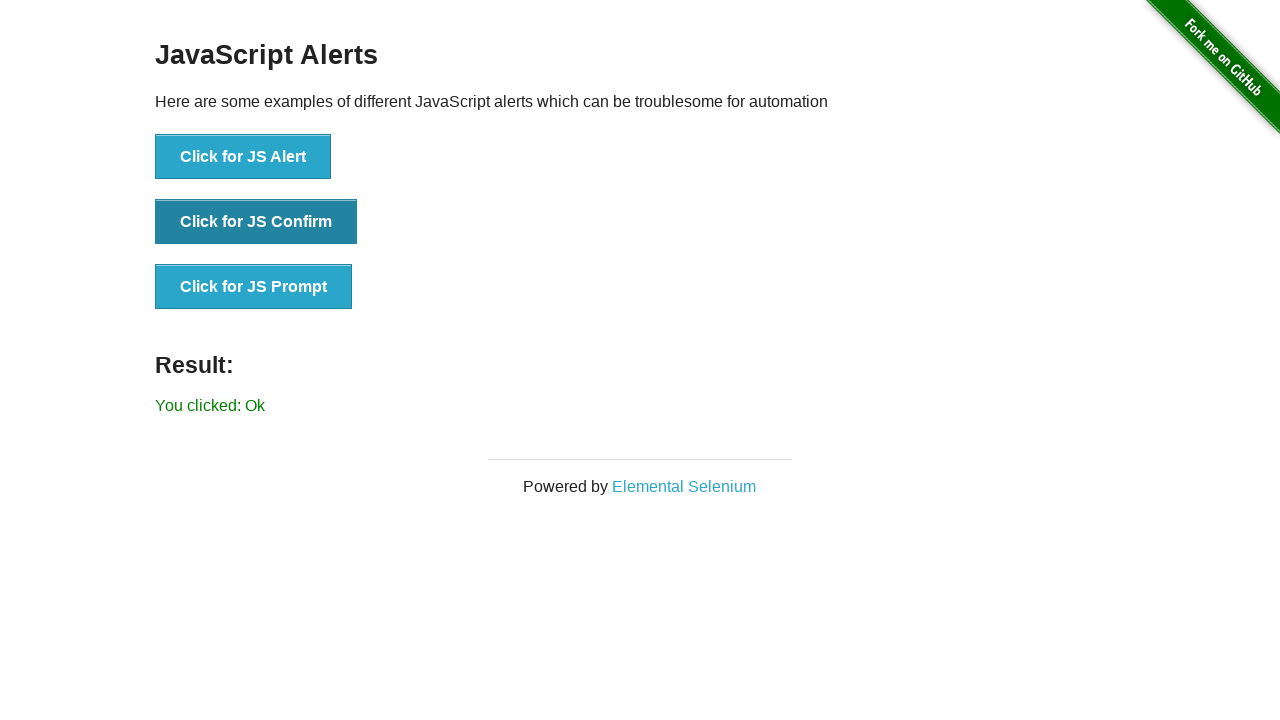

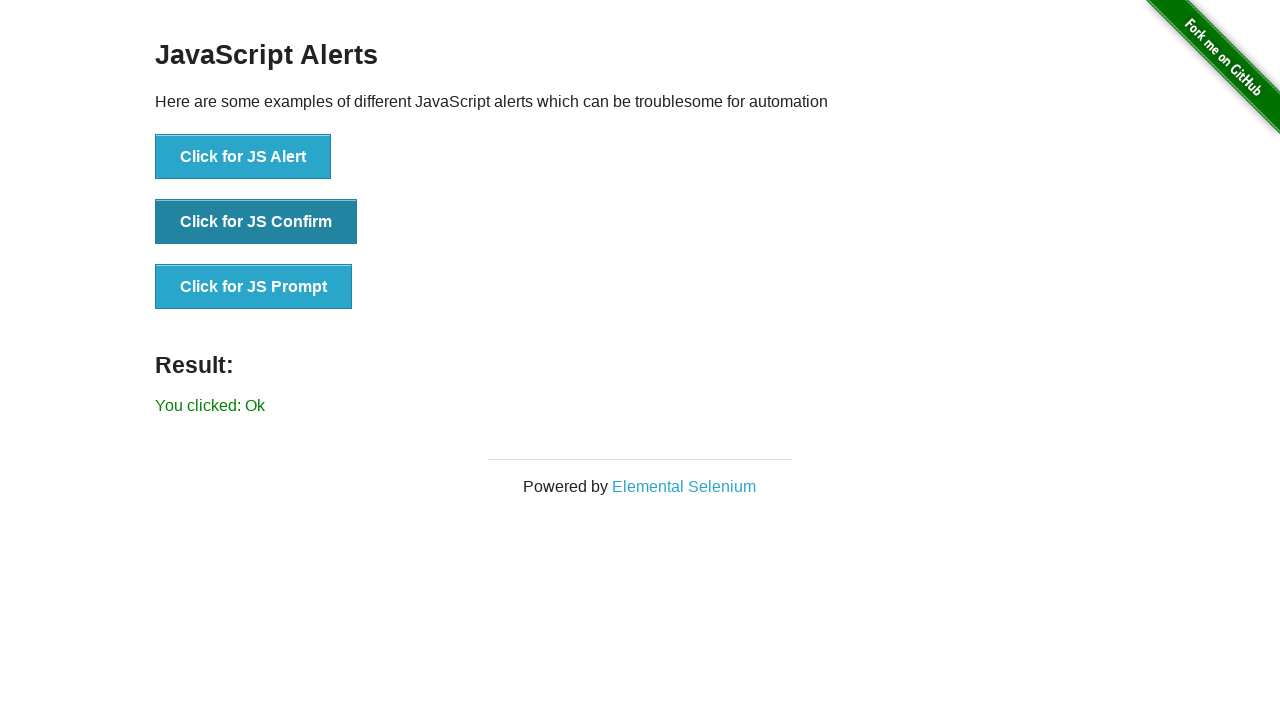